Tests interaction with radio buttons and checkboxes on a sample form, including conditional selection logic

Starting URL: https://artoftesting.com/sampleSiteForSelenium.html

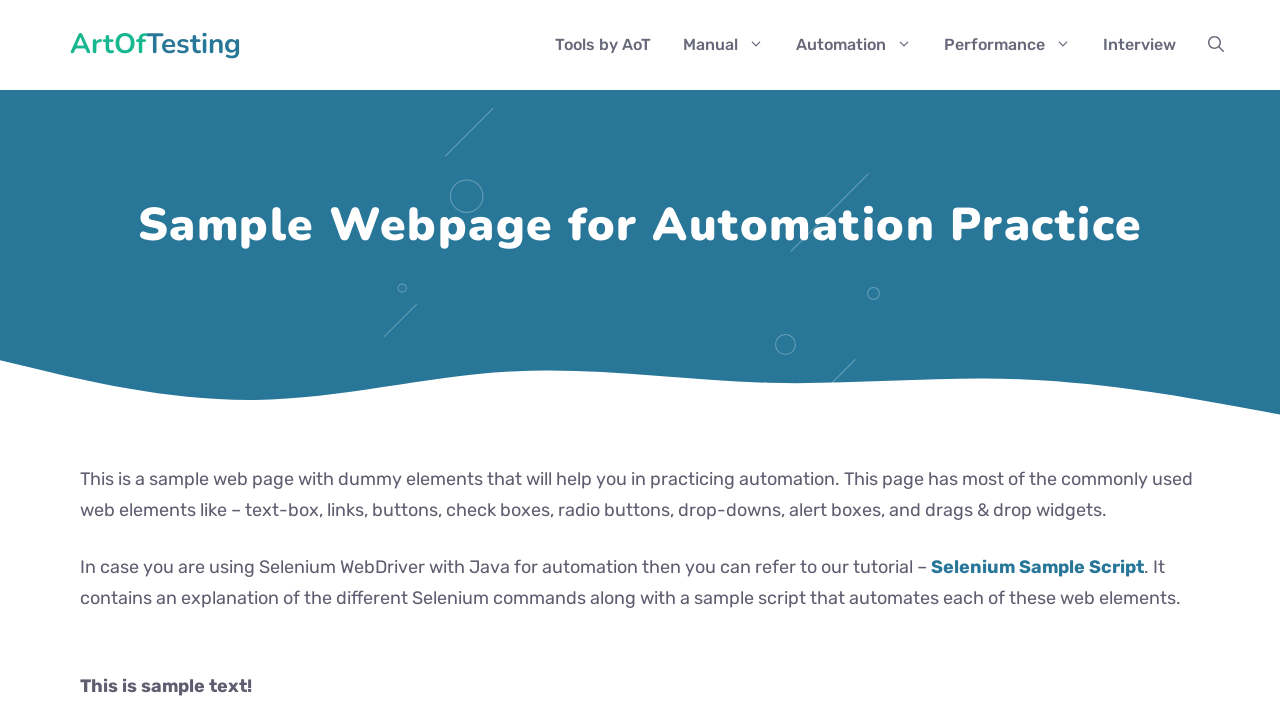

Scrolled down 200 pixels to reveal form elements on xpath=//div[@class='addthis_bar_x icon-arrow-up']
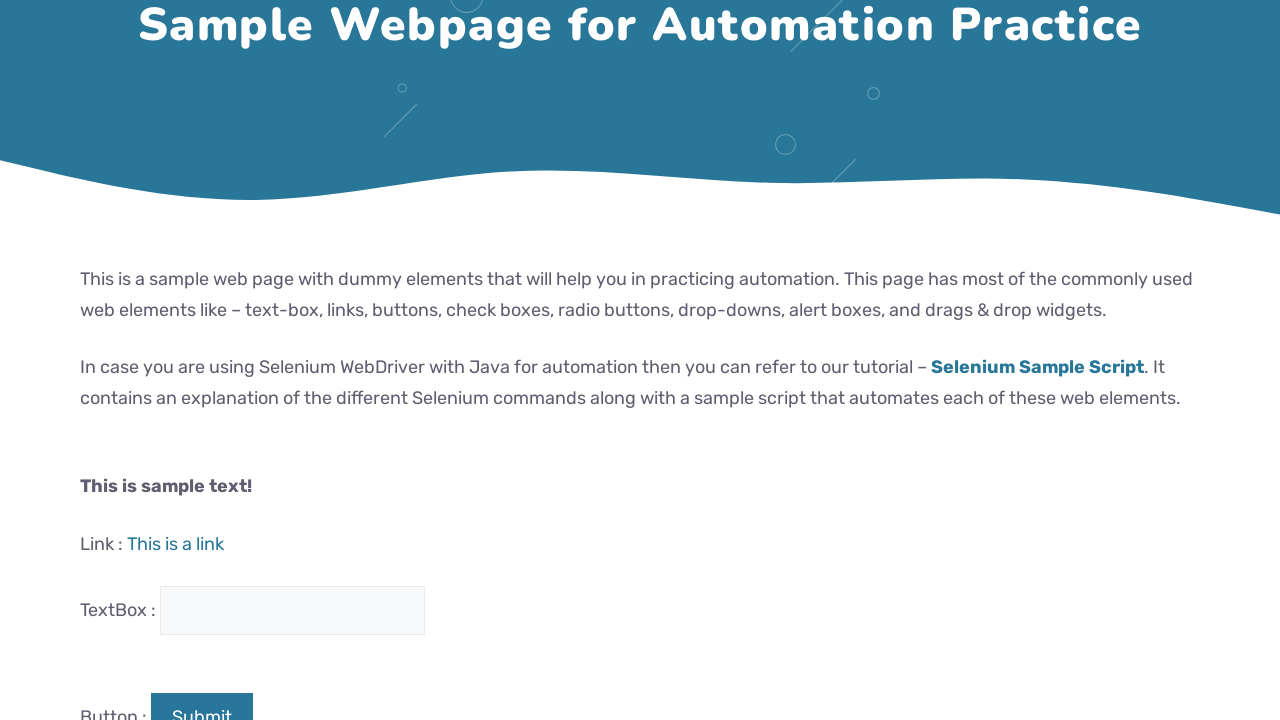

Male radio button was not checked; clicked male radio button at (86, 360) on xpath=//input[@id='male']
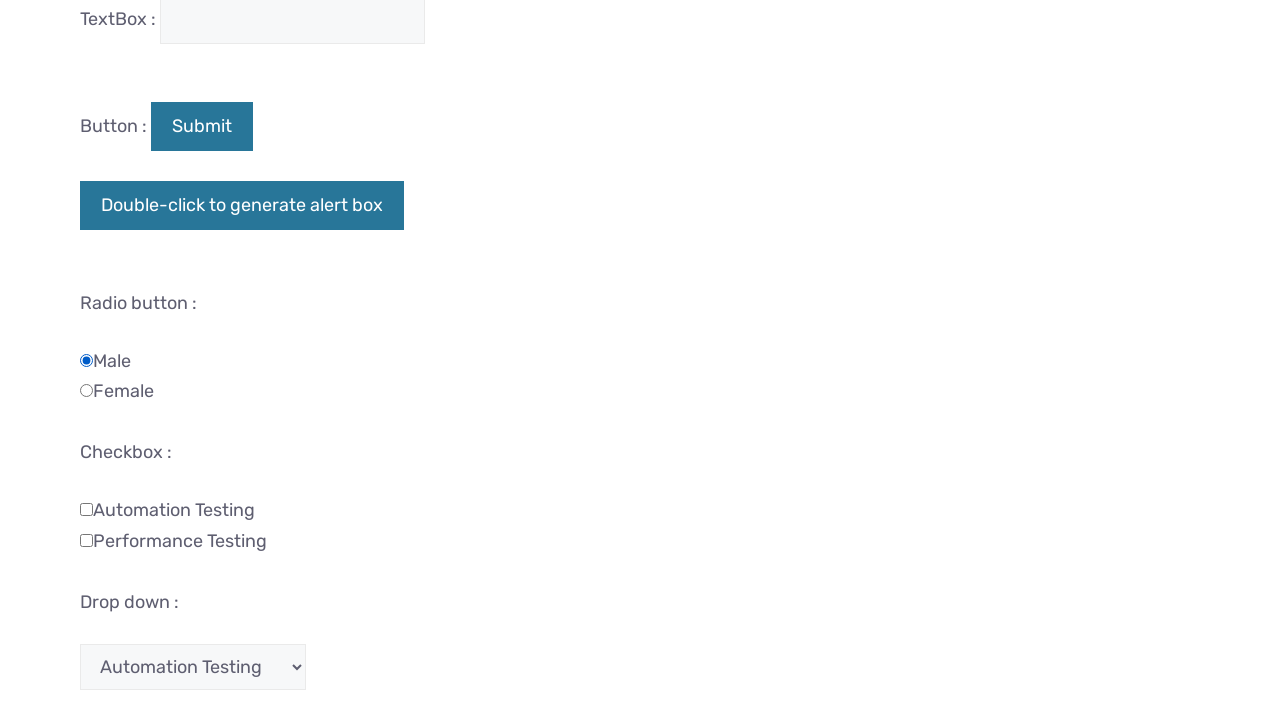

Automation checkbox was not checked; clicked Automation checkbox at (86, 509) on xpath=//input[@class='Automation']
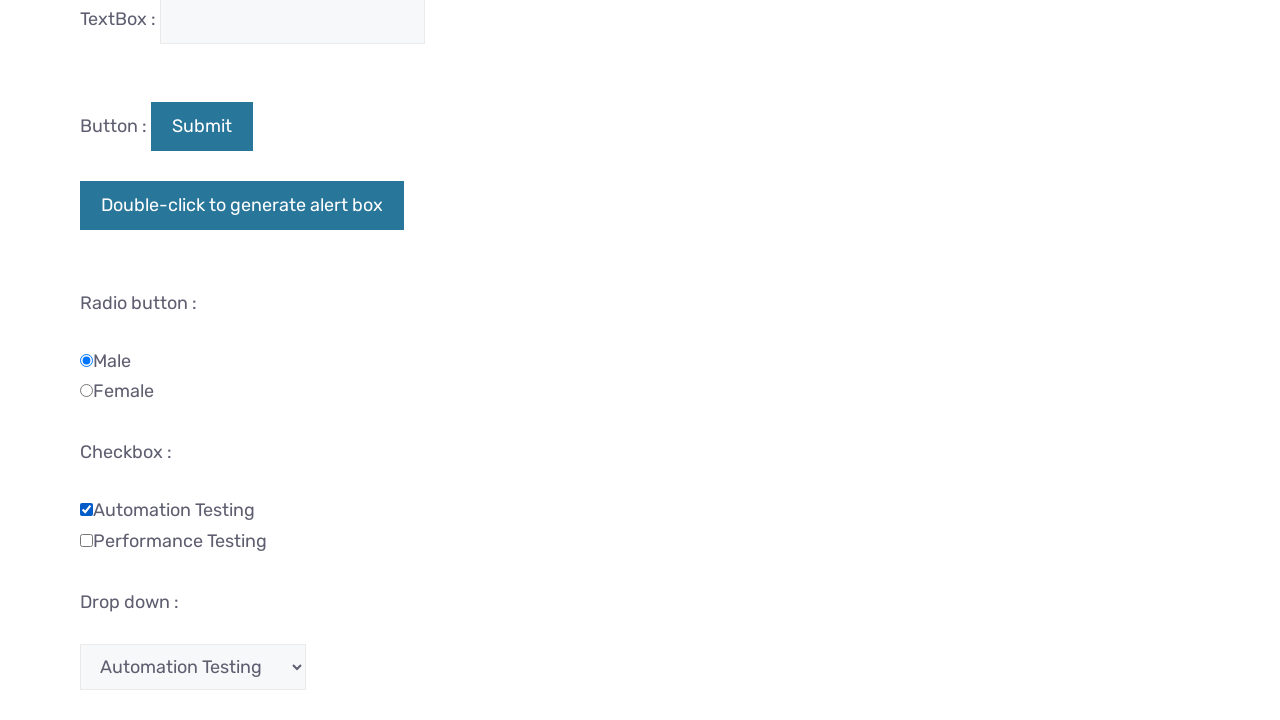

Clicked Performance checkbox at (86, 540) on xpath=//input[@class='Performance']
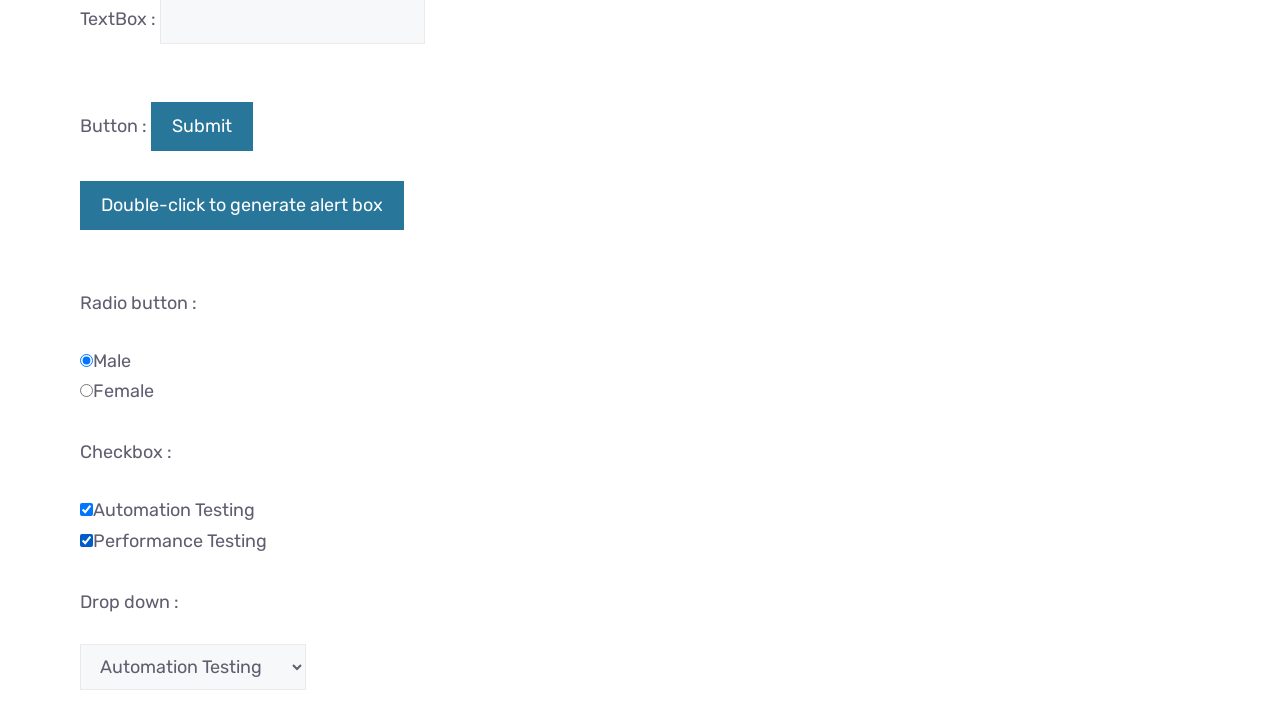

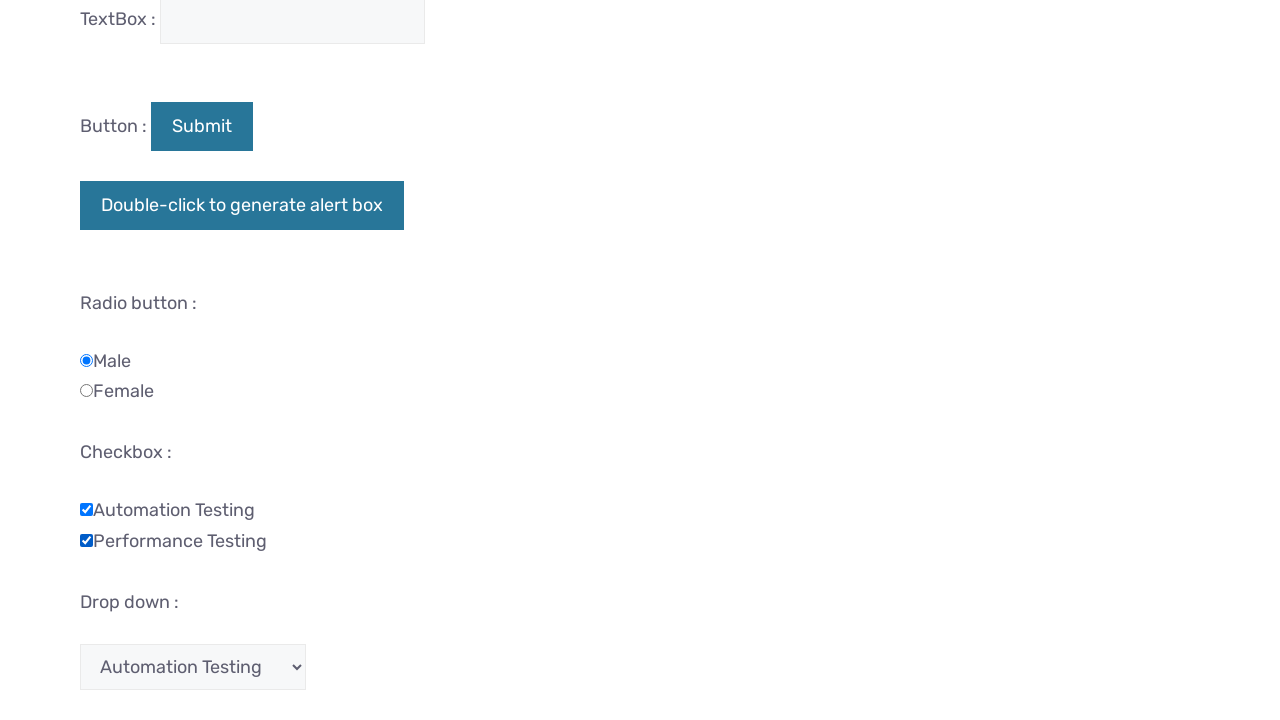